Tests handling prompt alerts by entering text and accepting, then verifying the entered text is displayed

Starting URL: https://testpages.herokuapp.com/styled/alerts/alert-test.html

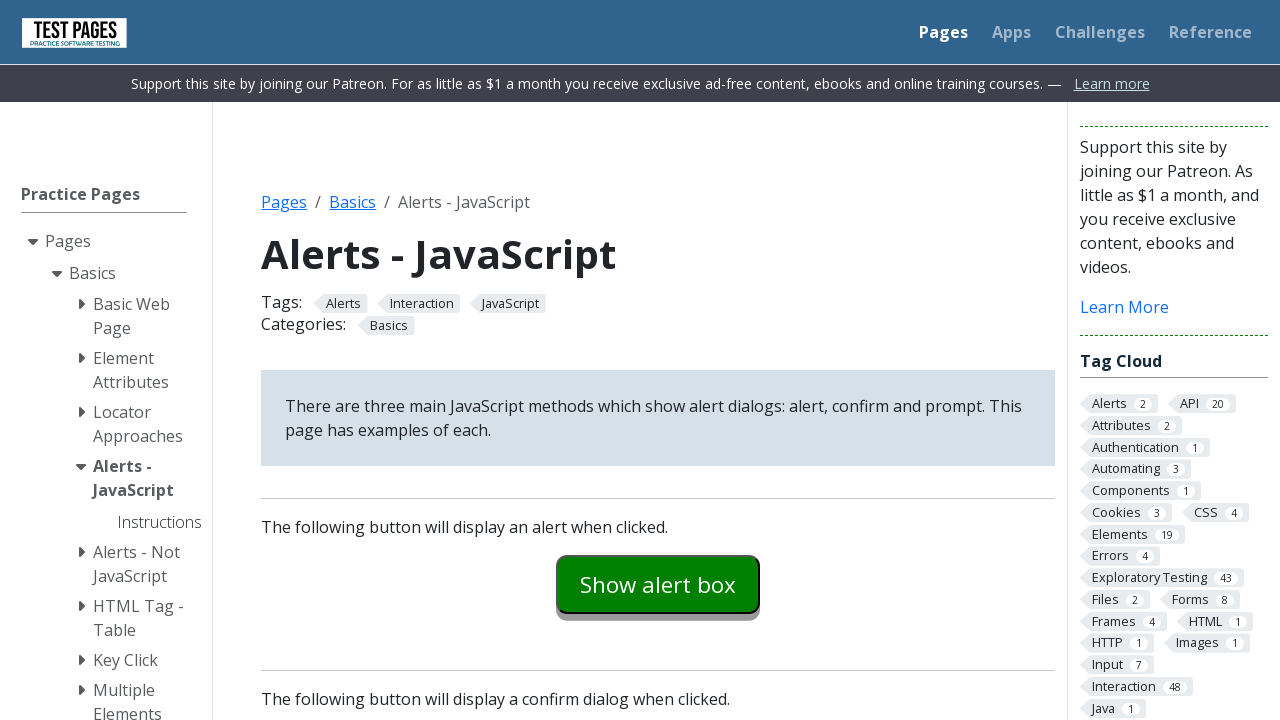

Set up dialog handler to accept prompt with 'Selenium Test'
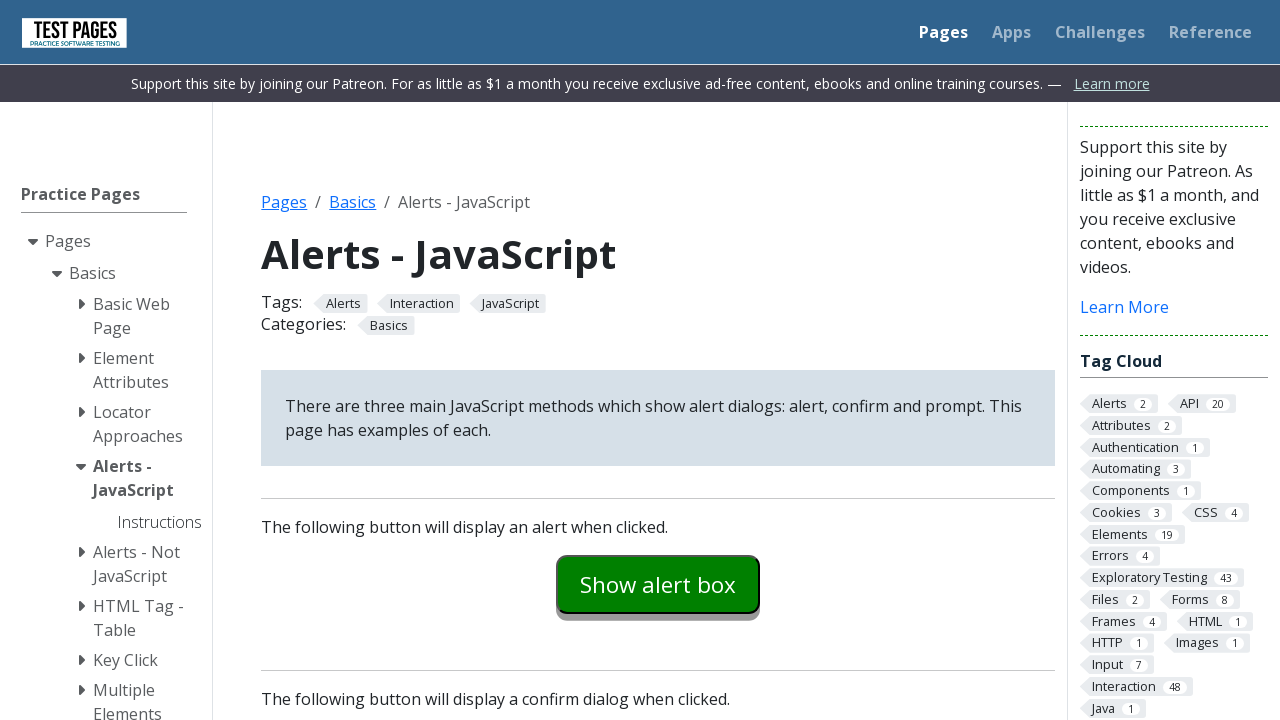

Clicked prompt example button to trigger prompt alert at (658, 360) on #promptexample
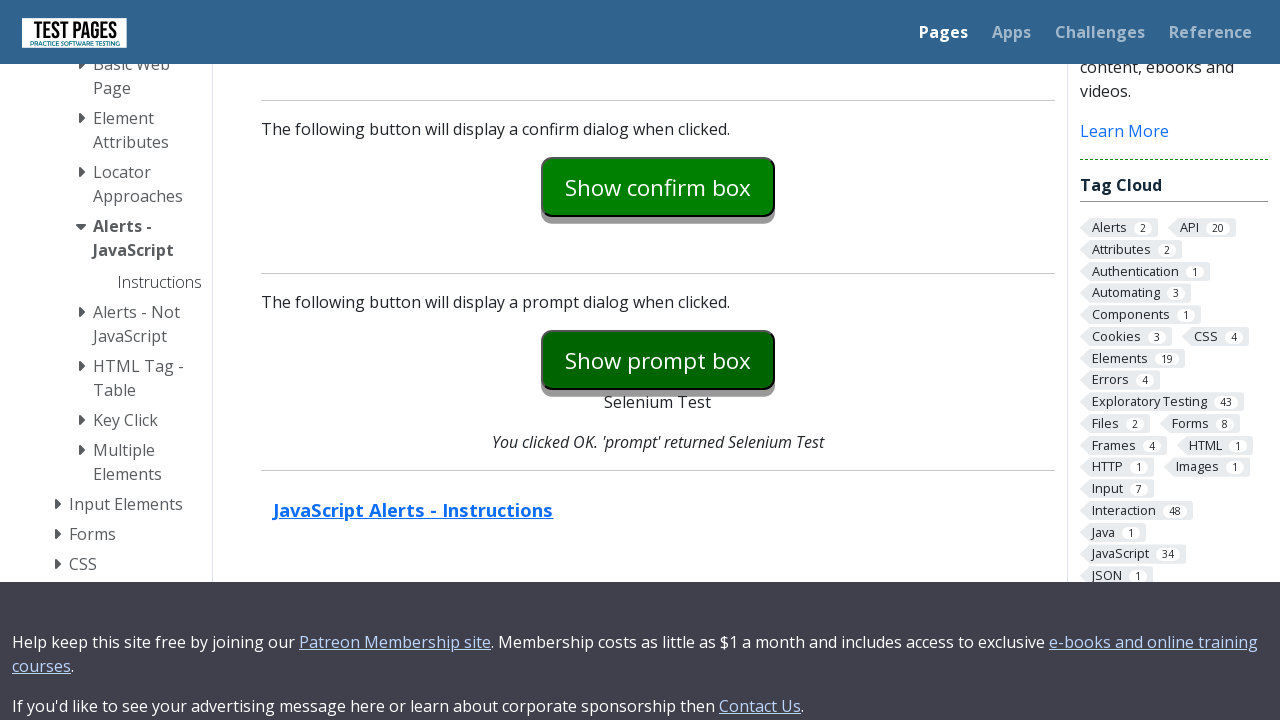

Waited for prompt result to be displayed
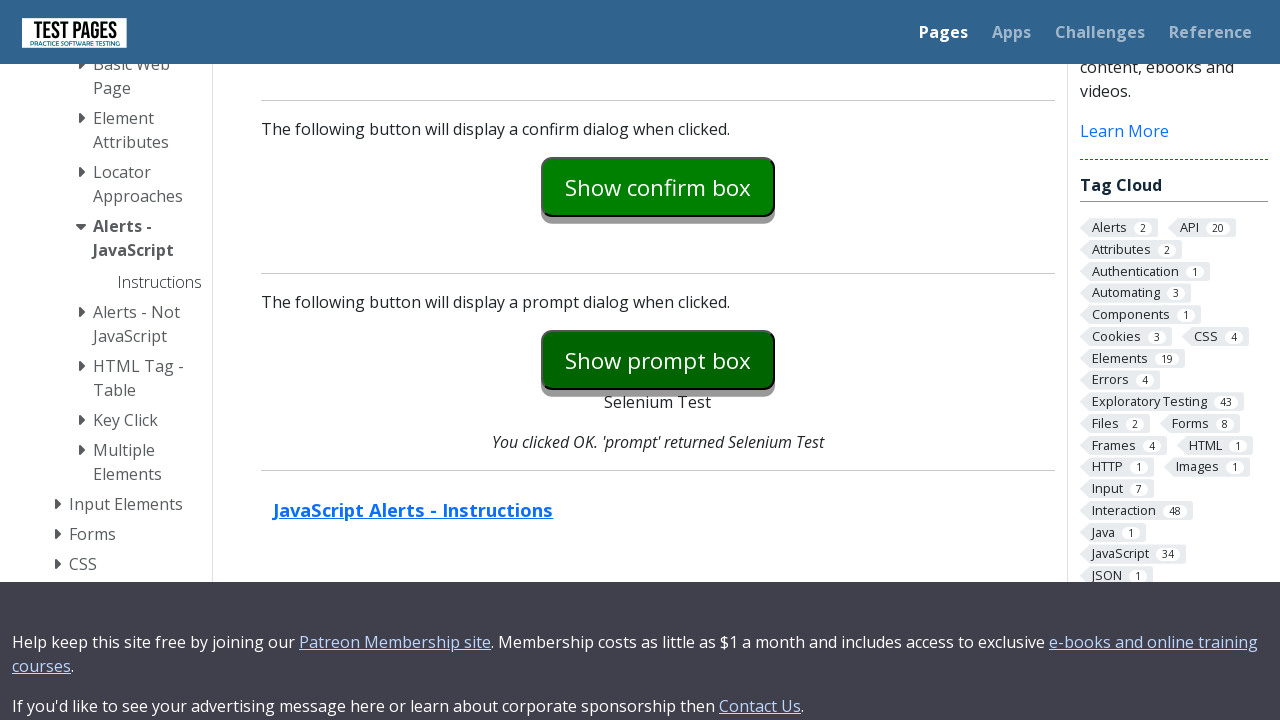

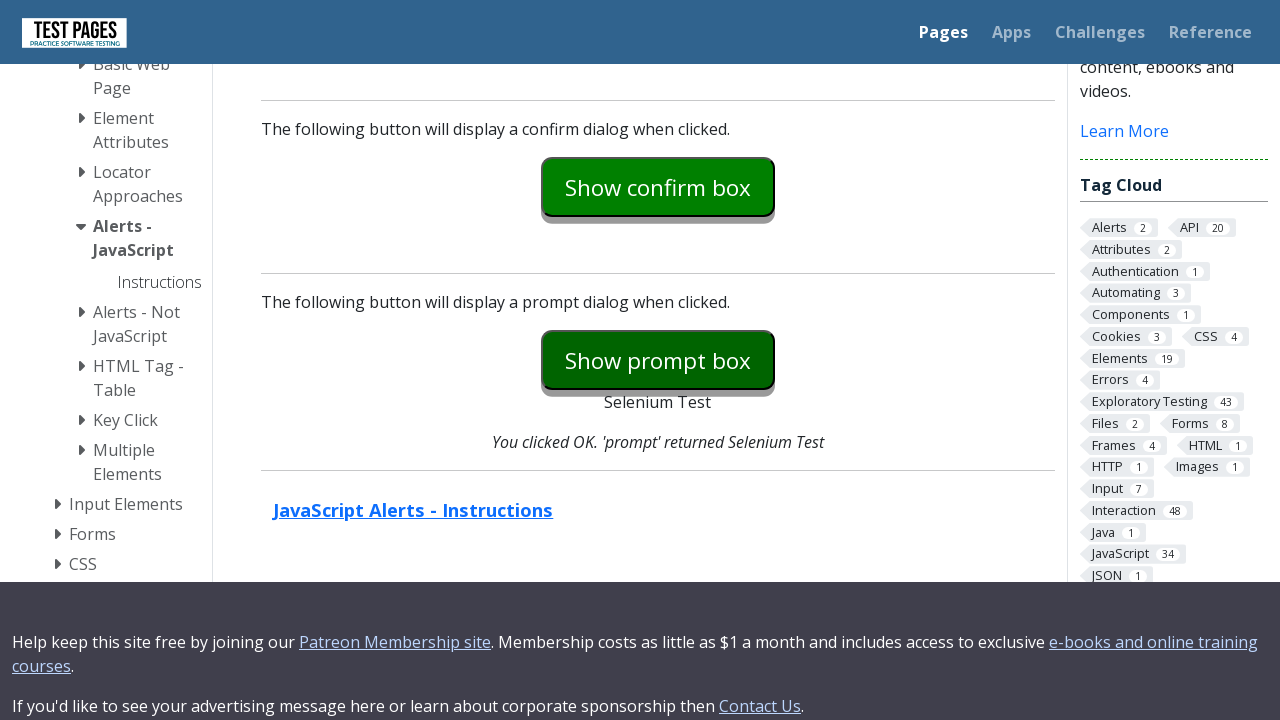